Tests the ParaBank contact form by navigating to the contact page, filling out all fields (name, email, phone, message), and submitting the form to verify successful submission.

Starting URL: https://parabank.parasoft.com/parabank/index.htm

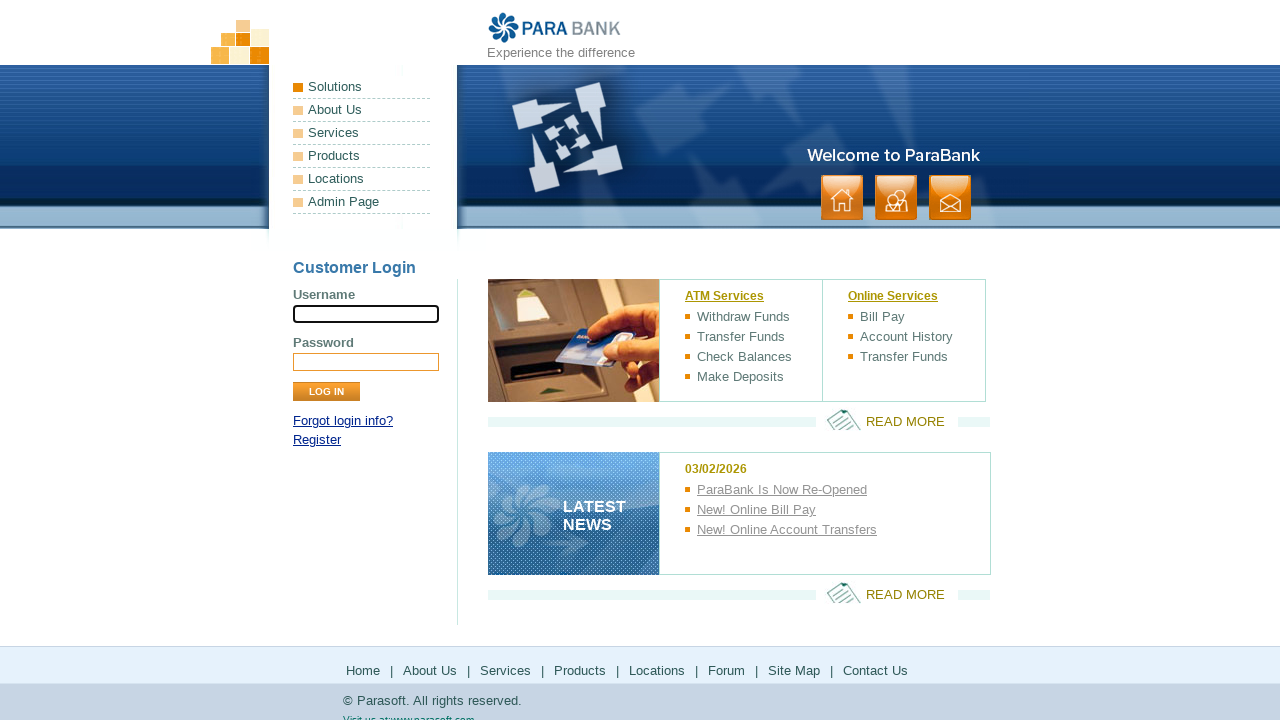

Clicked contact link to navigate to contact form at (950, 198) on .contact
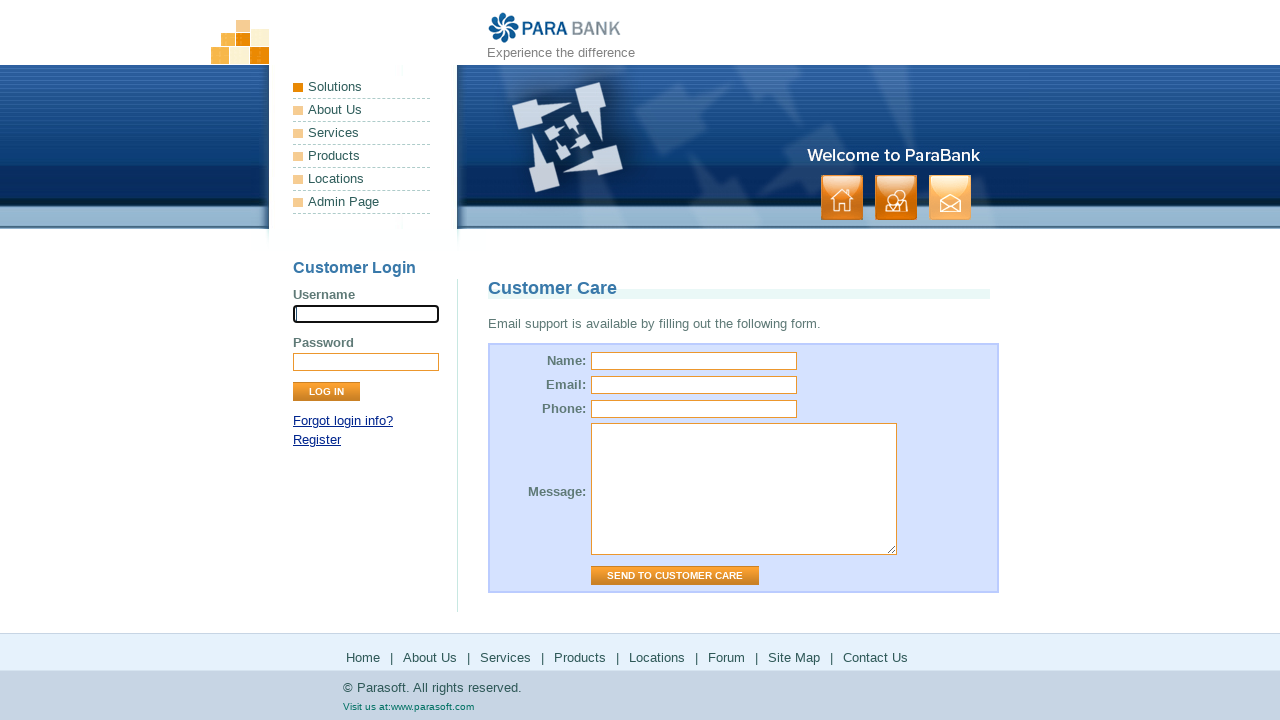

Waited for contact page to load (domcontentloaded)
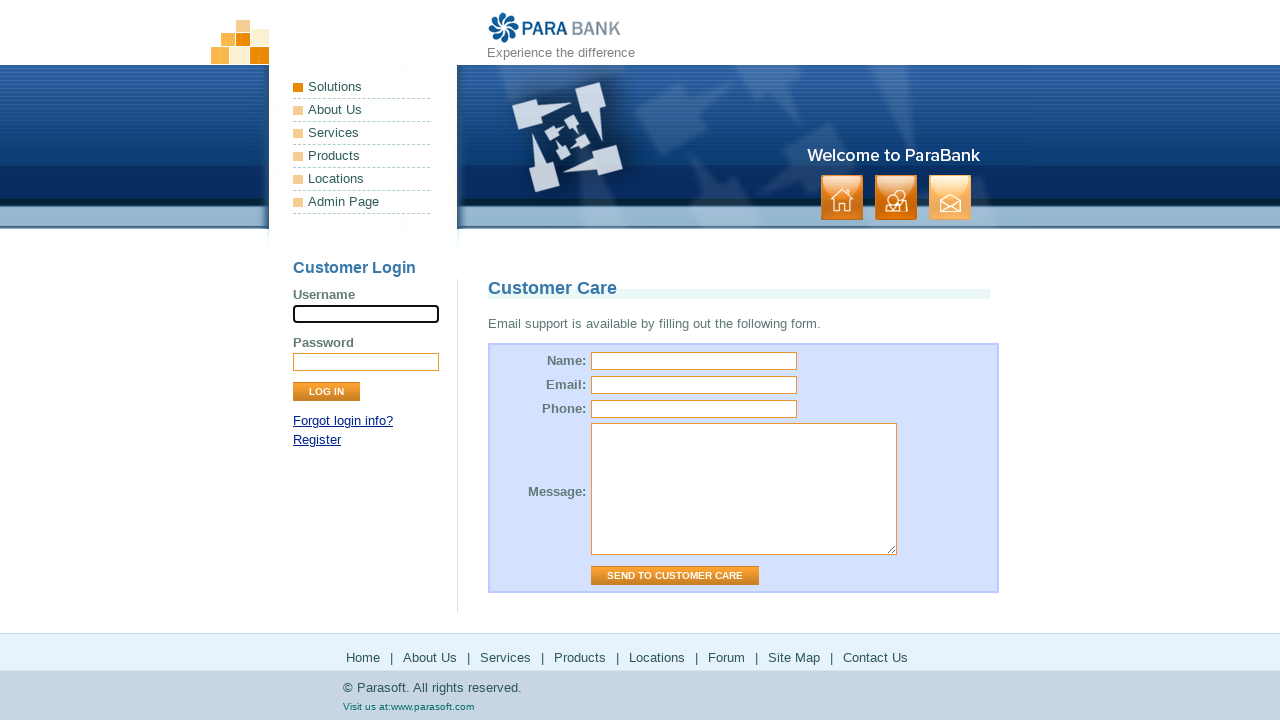

Filled name field with 'Test User 1772491491' on input[id="name"]
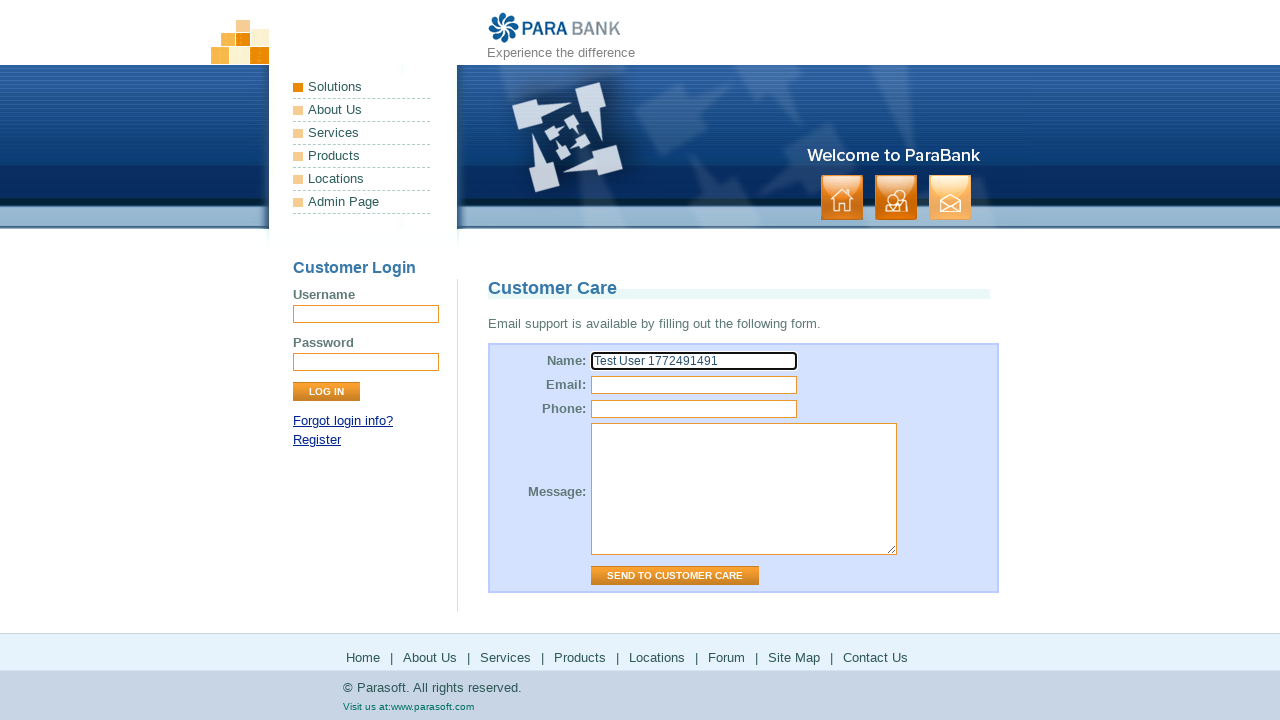

Filled email field with 'testuser1772491491@example.com' on input[id="email"]
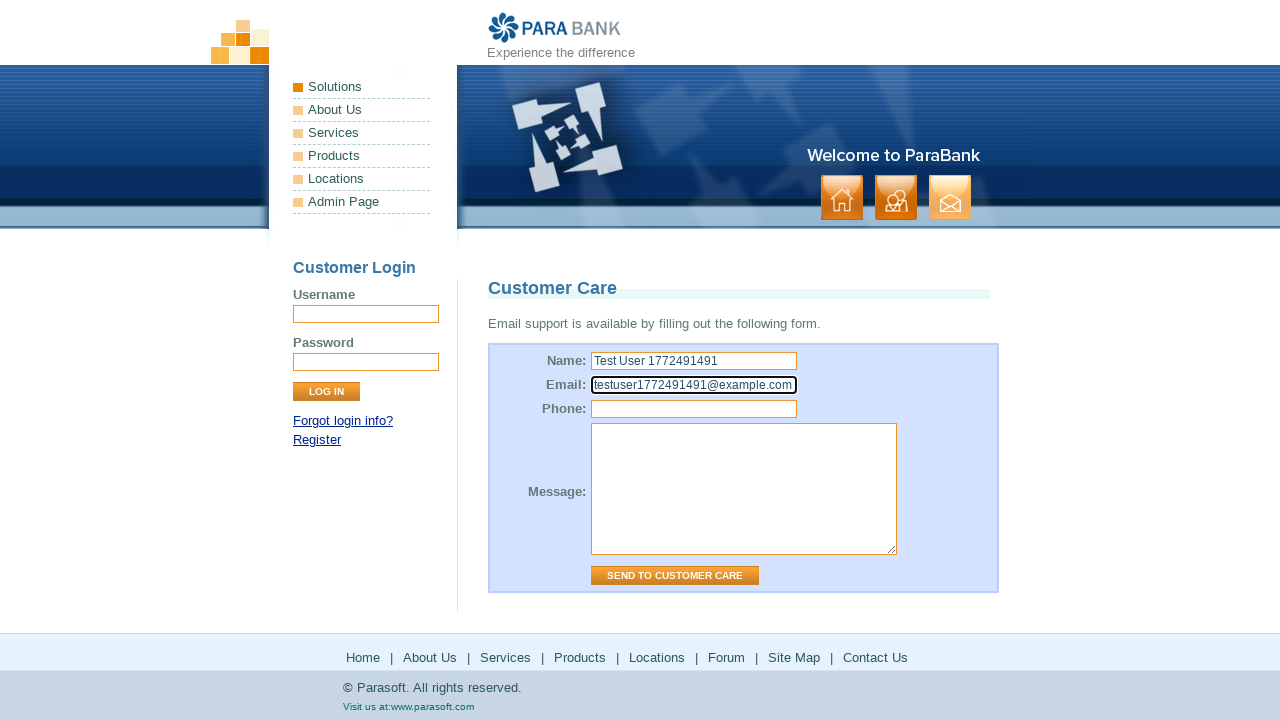

Filled phone field with '555-987-6543' on input[id="phone"]
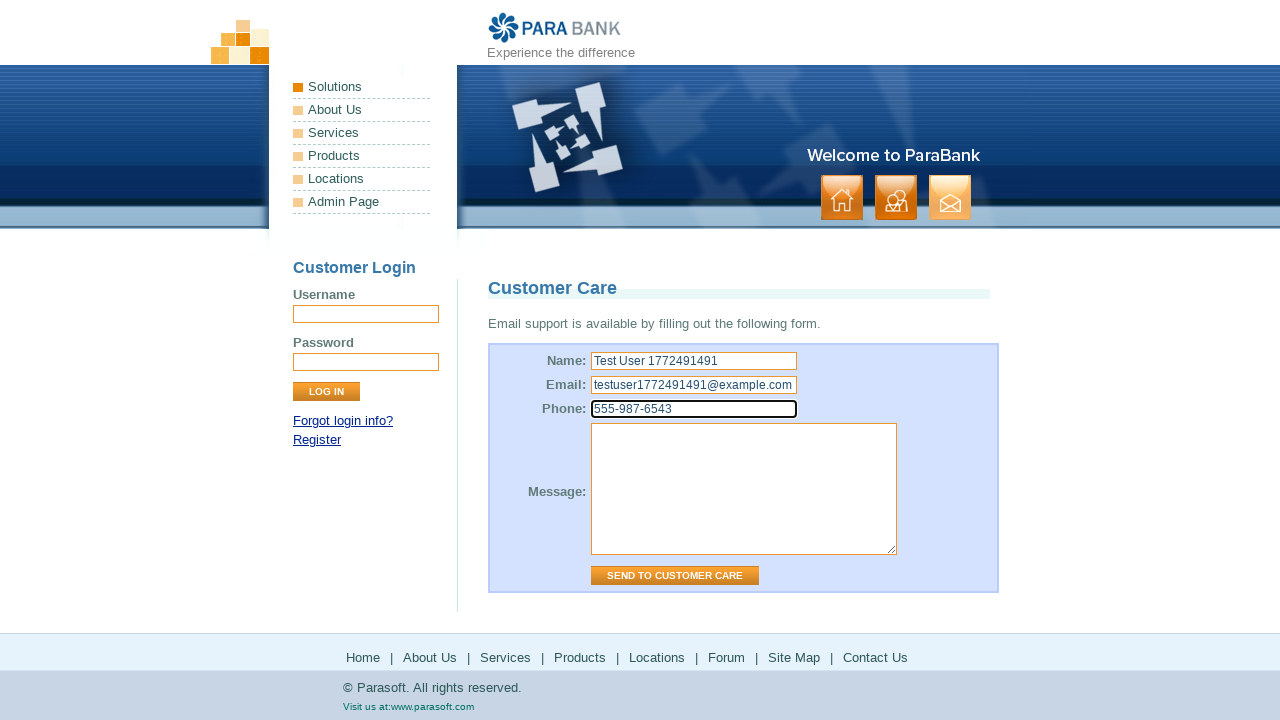

Filled message field with test message containing unique ID: 1772491491 on textarea[id="message"]
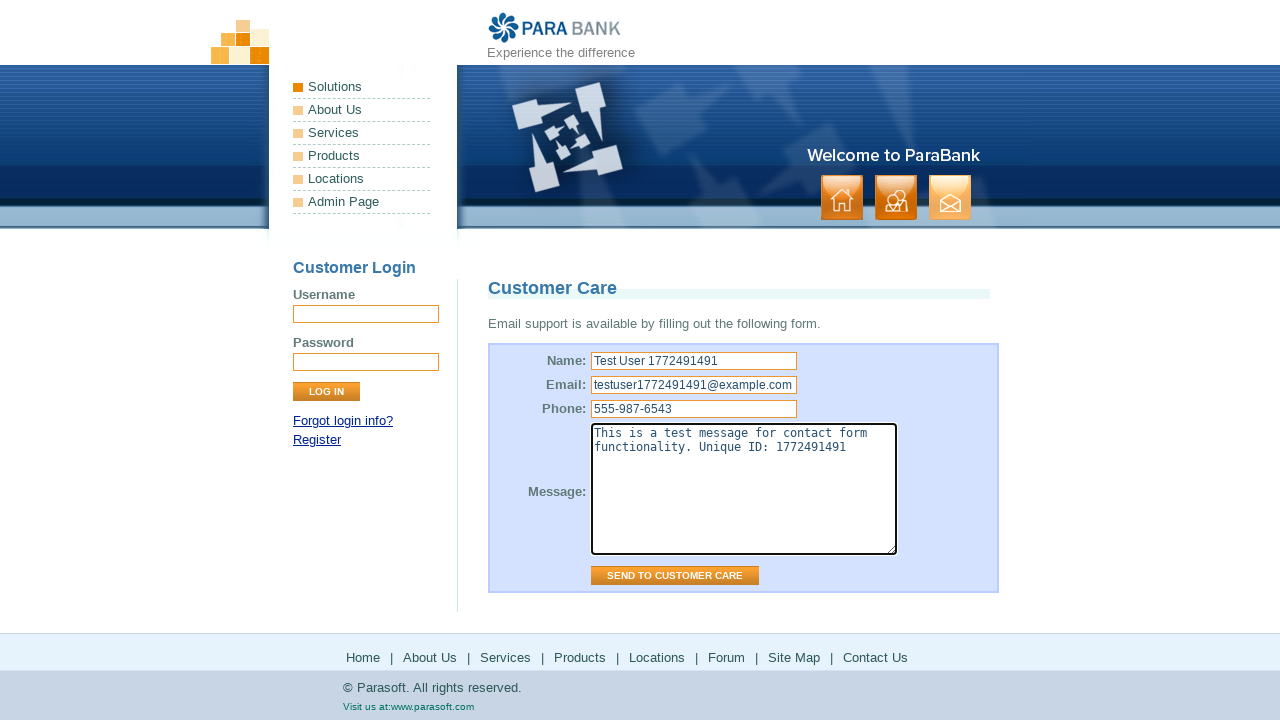

Clicked 'Send to Customer Care' button to submit form at (675, 576) on input[value="Send to Customer Care"]
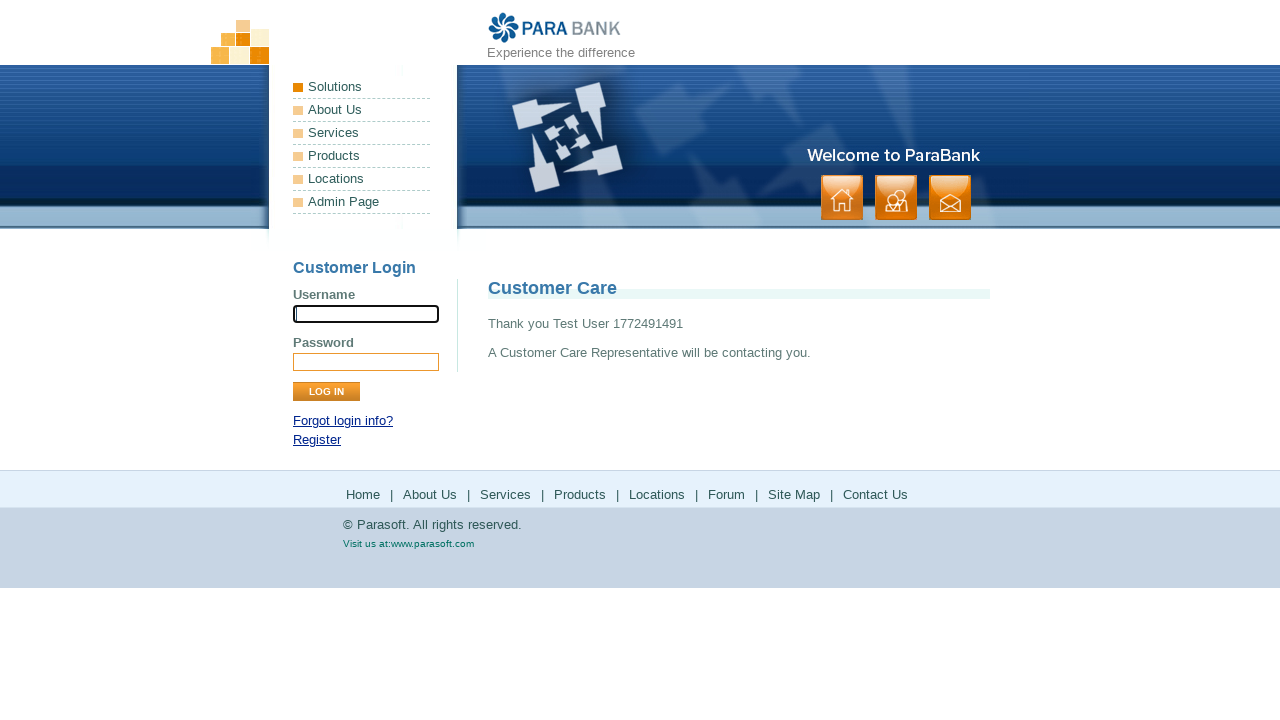

Waited for page to reach networkidle state after form submission
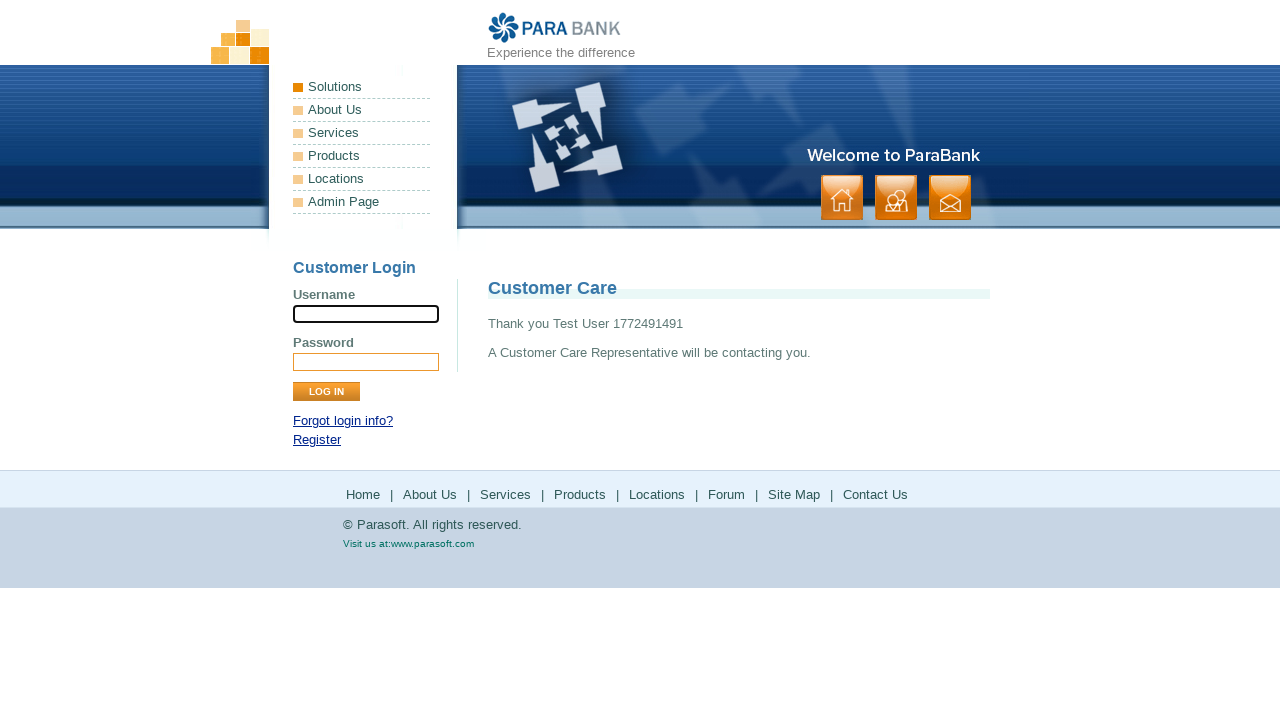

Verified right panel is visible indicating successful form submission
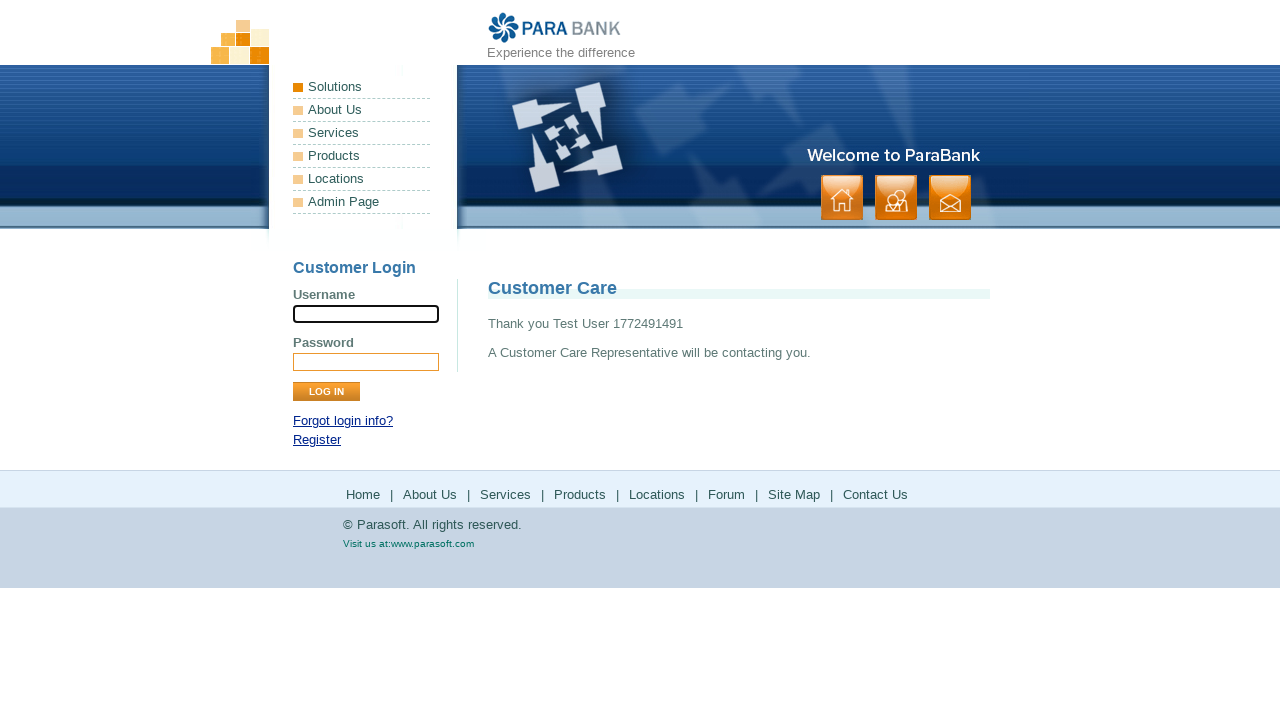

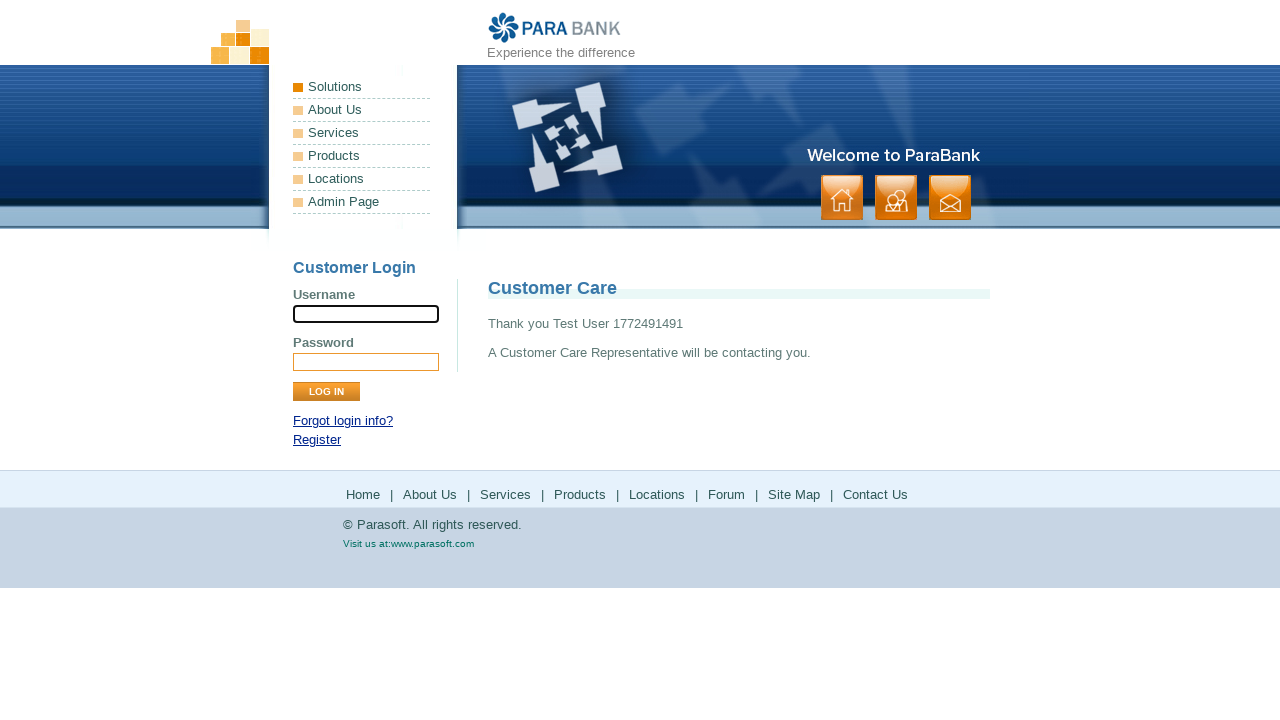